Tests form filling by clicking a specific link, then filling out a multi-field form with personal information (first name, last name, city, country) and submitting it

Starting URL: http://suninjuly.github.io/find_link_text

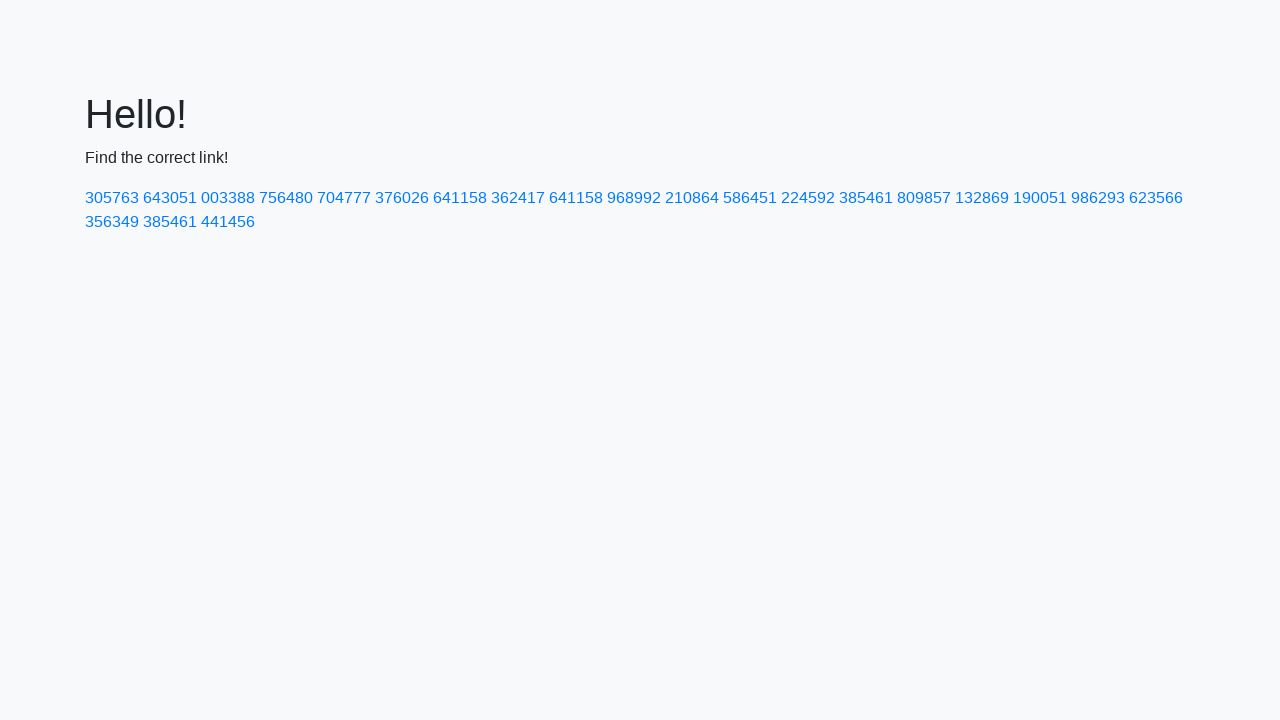

Clicked link with text '224592' at (808, 198) on a:text('224592')
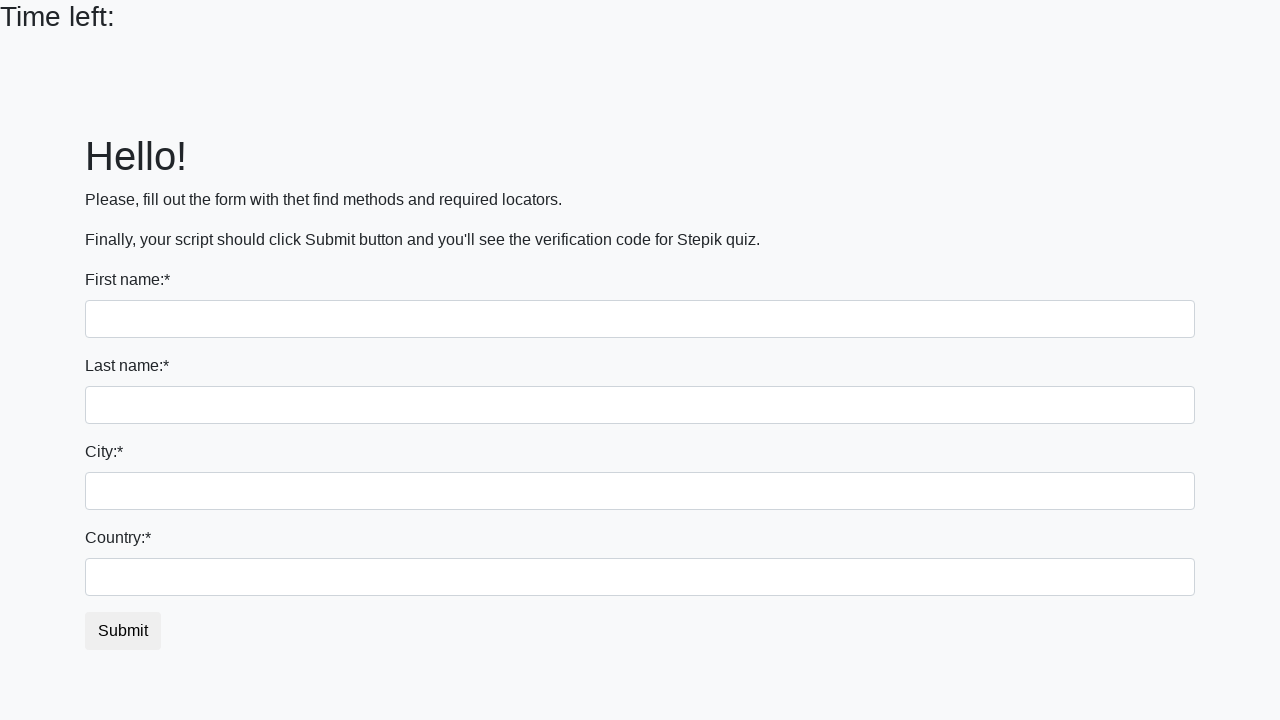

Filled first name field with 'Ivan' on input
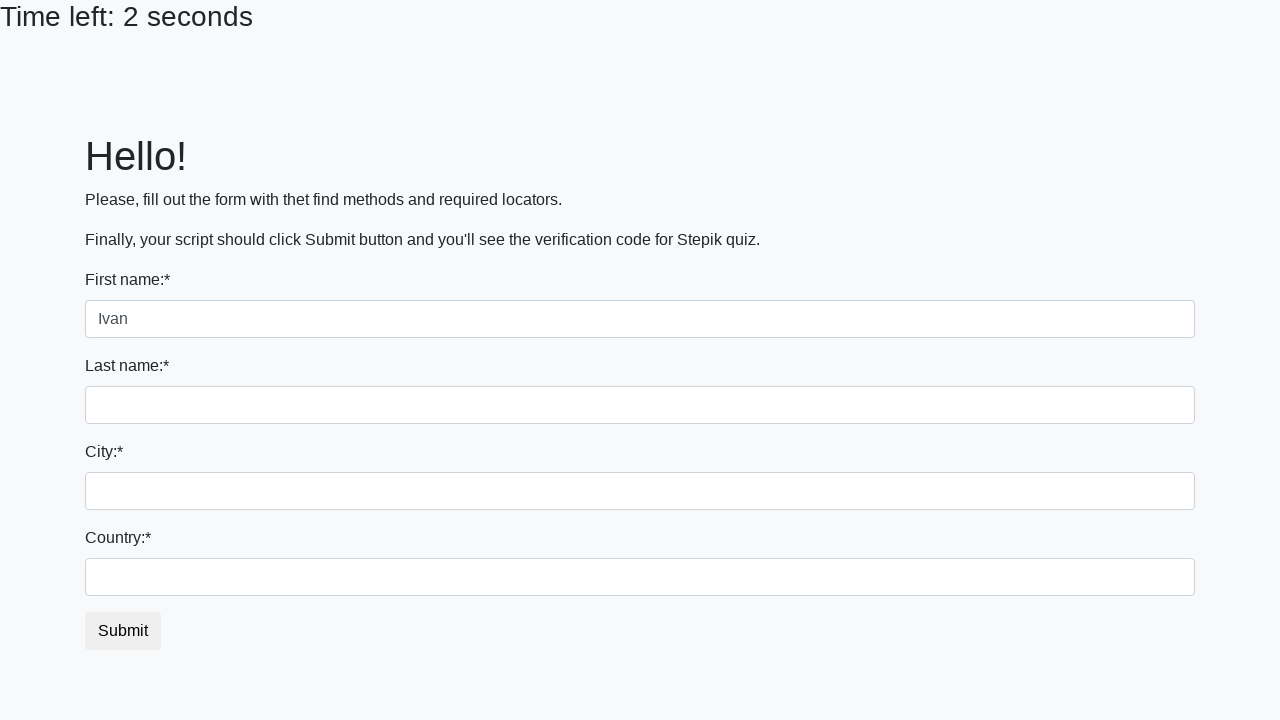

Filled last name field with 'Petrov' on input[name='last_name']
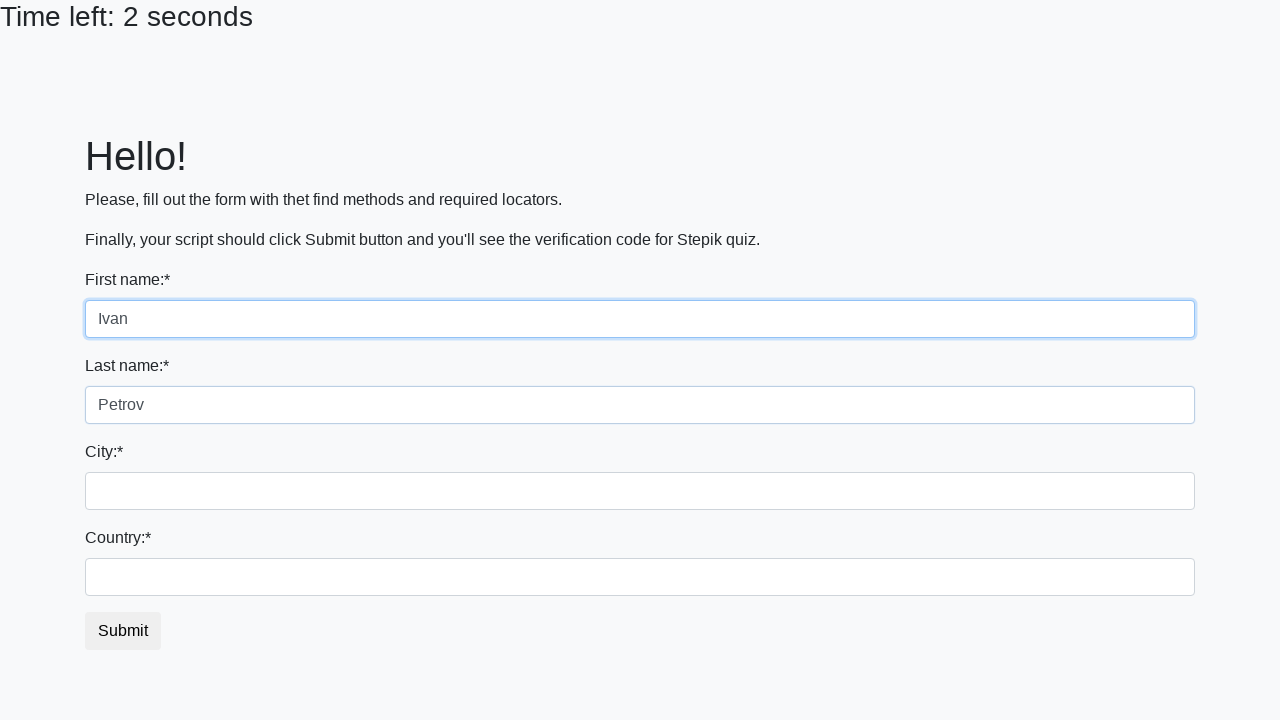

Filled city field with 'Smolensk' on .city
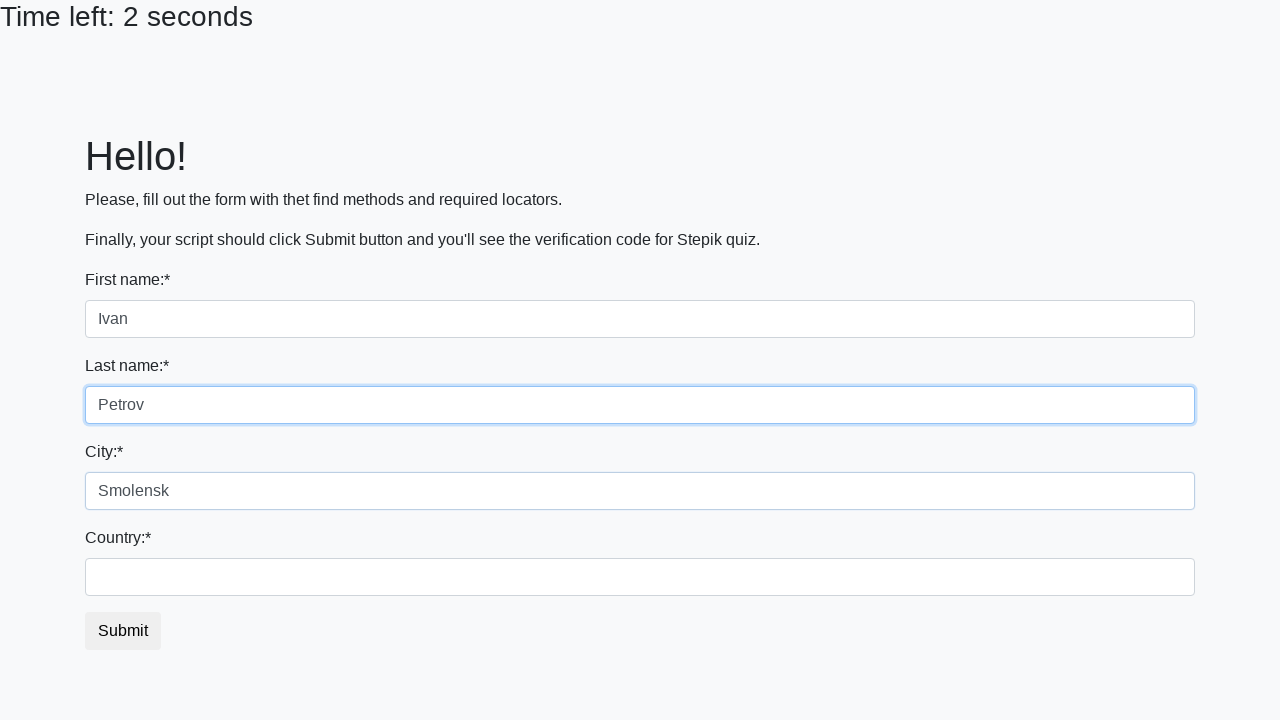

Filled country field with 'Russia' on #country
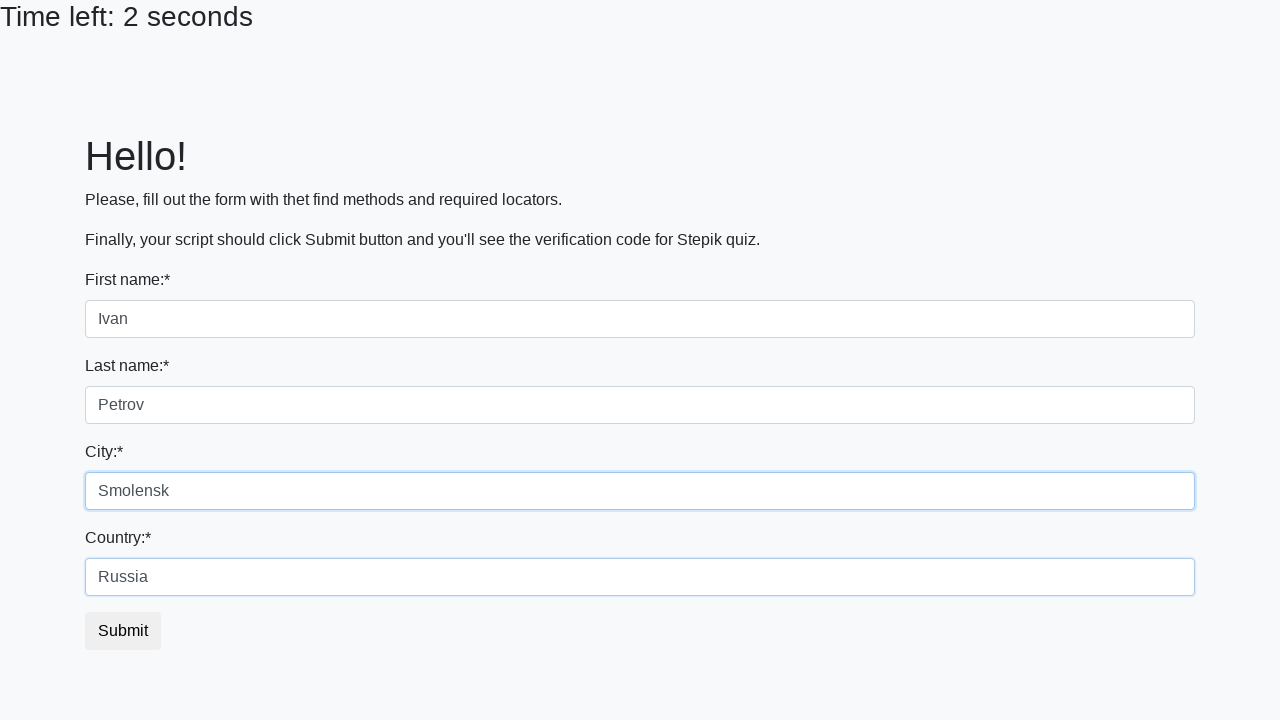

Clicked submit button to submit form at (123, 631) on button.btn
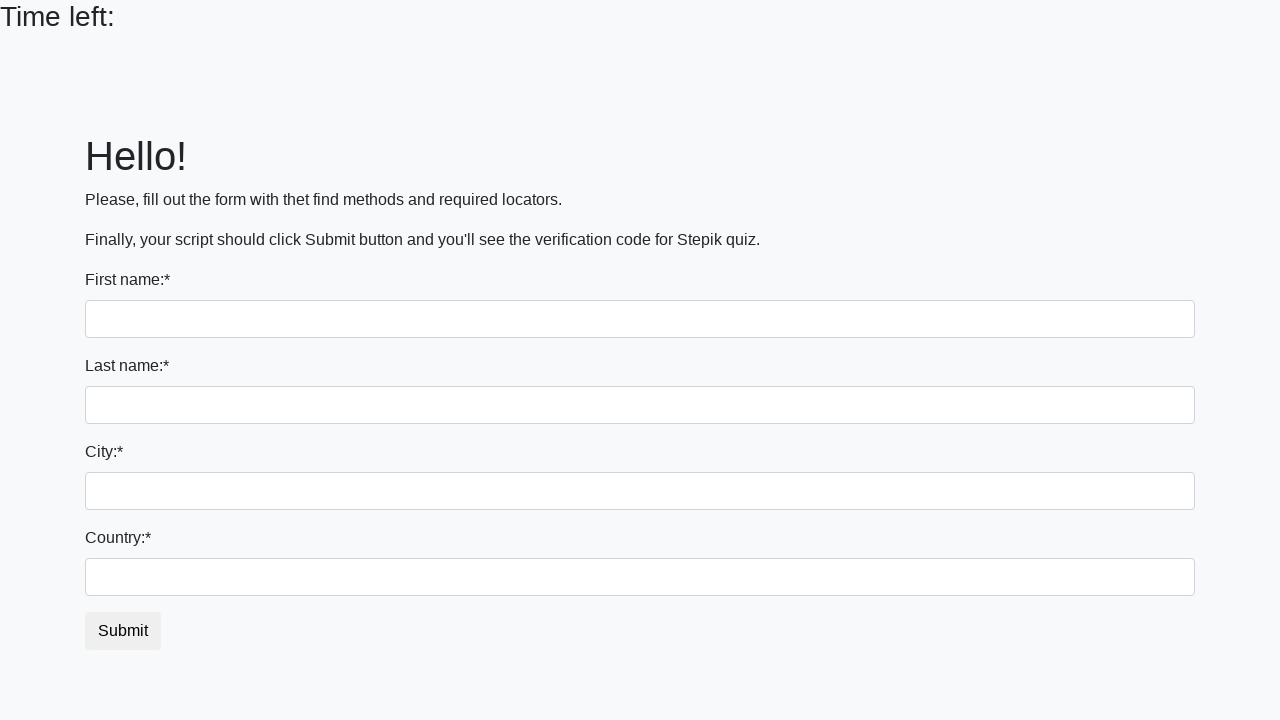

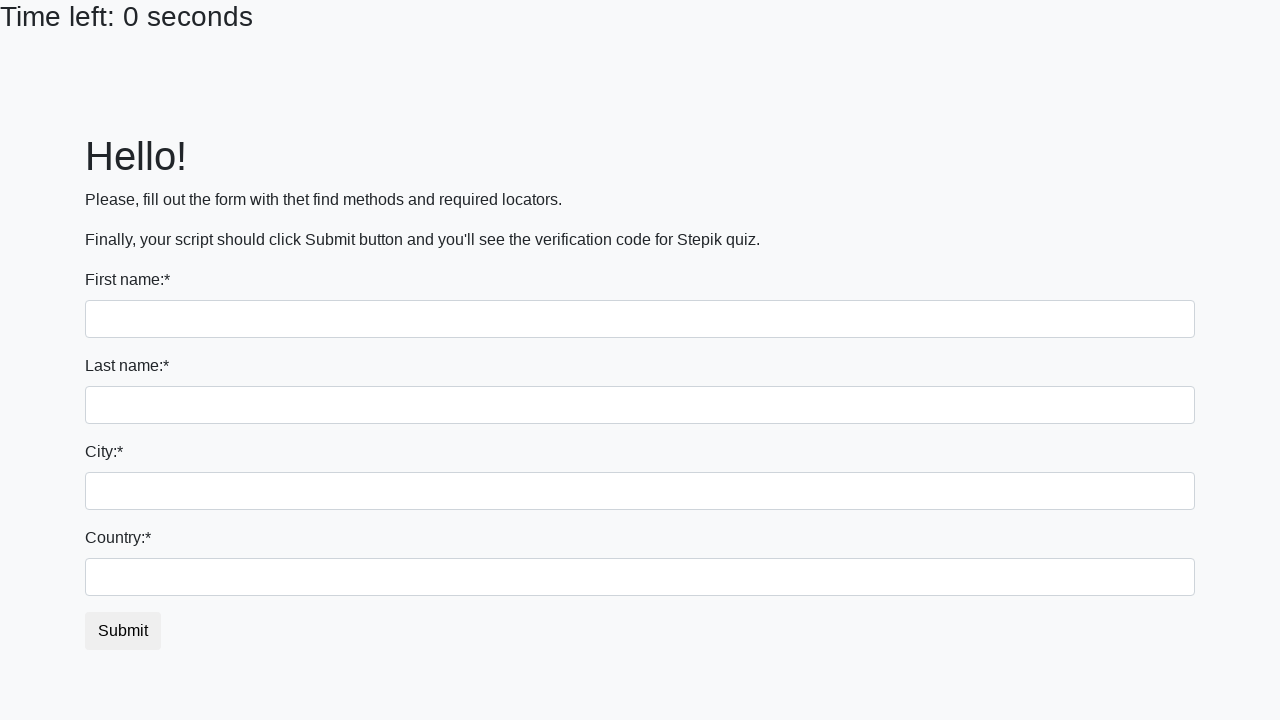